Tests calculator subtraction by clicking 3 - 4 and pressing equals to verify the result is -1

Starting URL: http://jeremydomasian.github.io/supercalc_v1-4/SuperCalc-v1.html

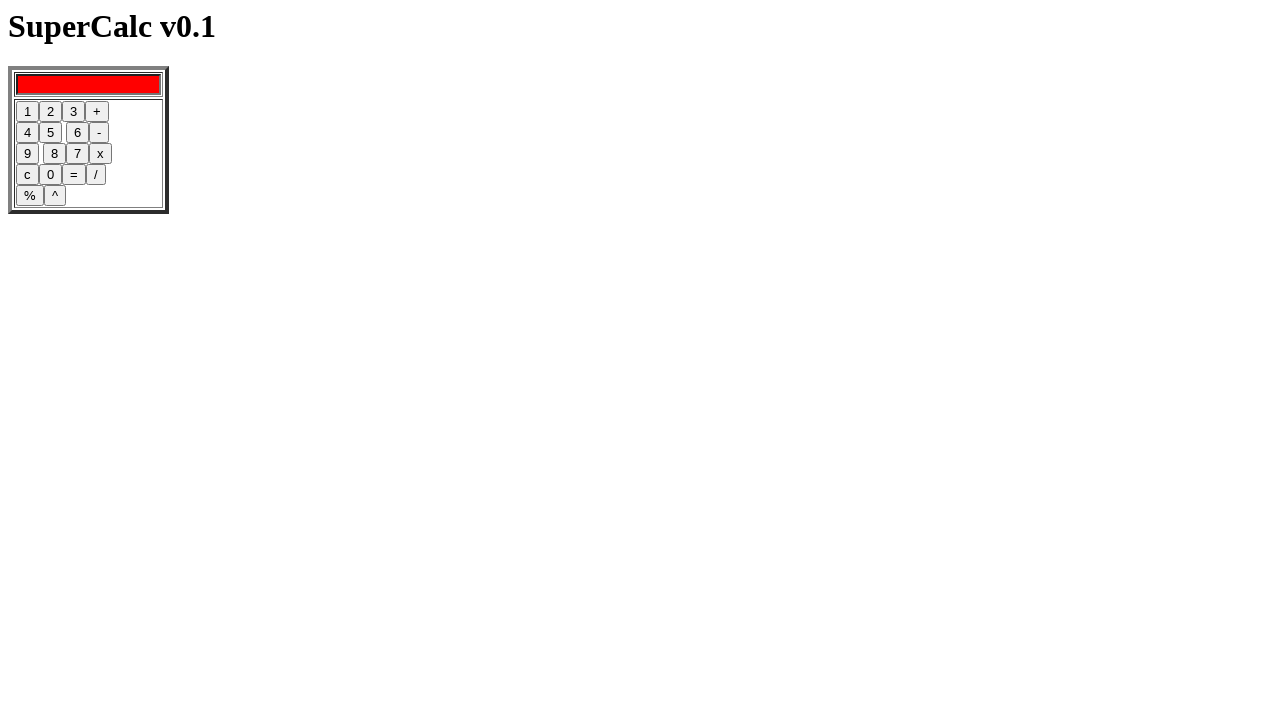

Clicked clear button to reset calculator at (28, 175) on [name='clear']
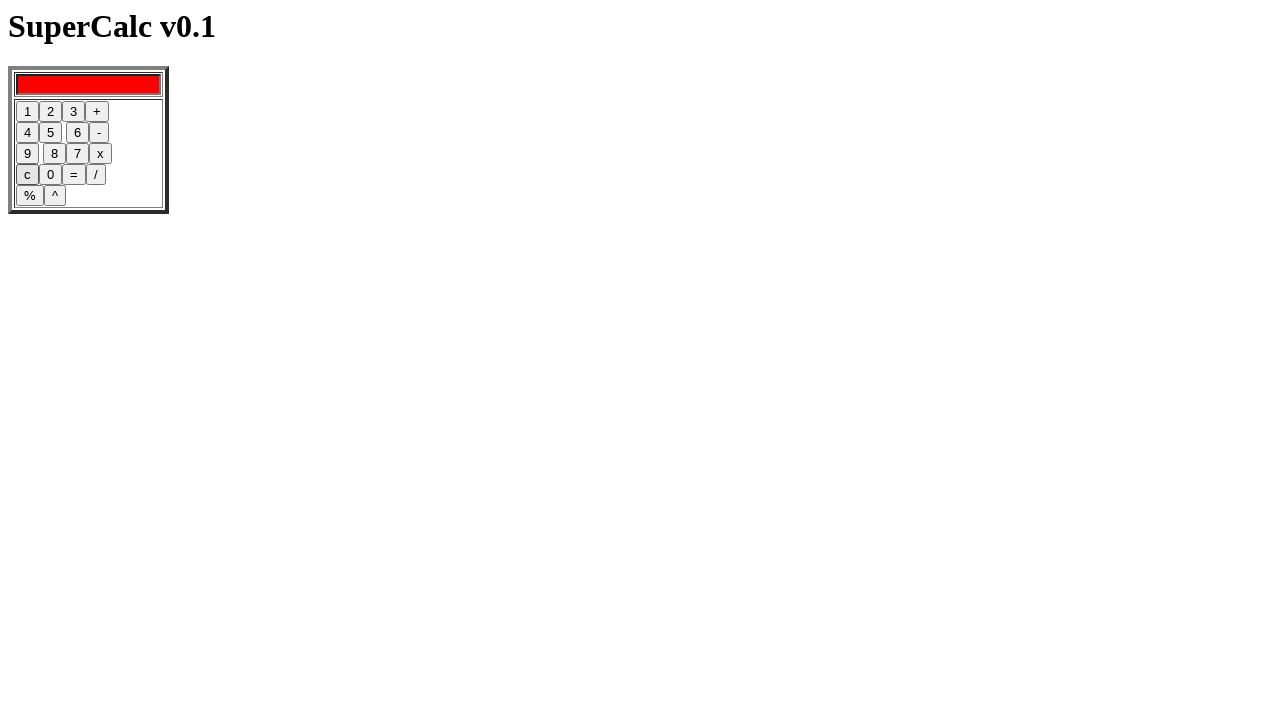

Clicked number 3 at (74, 112) on [name='three']
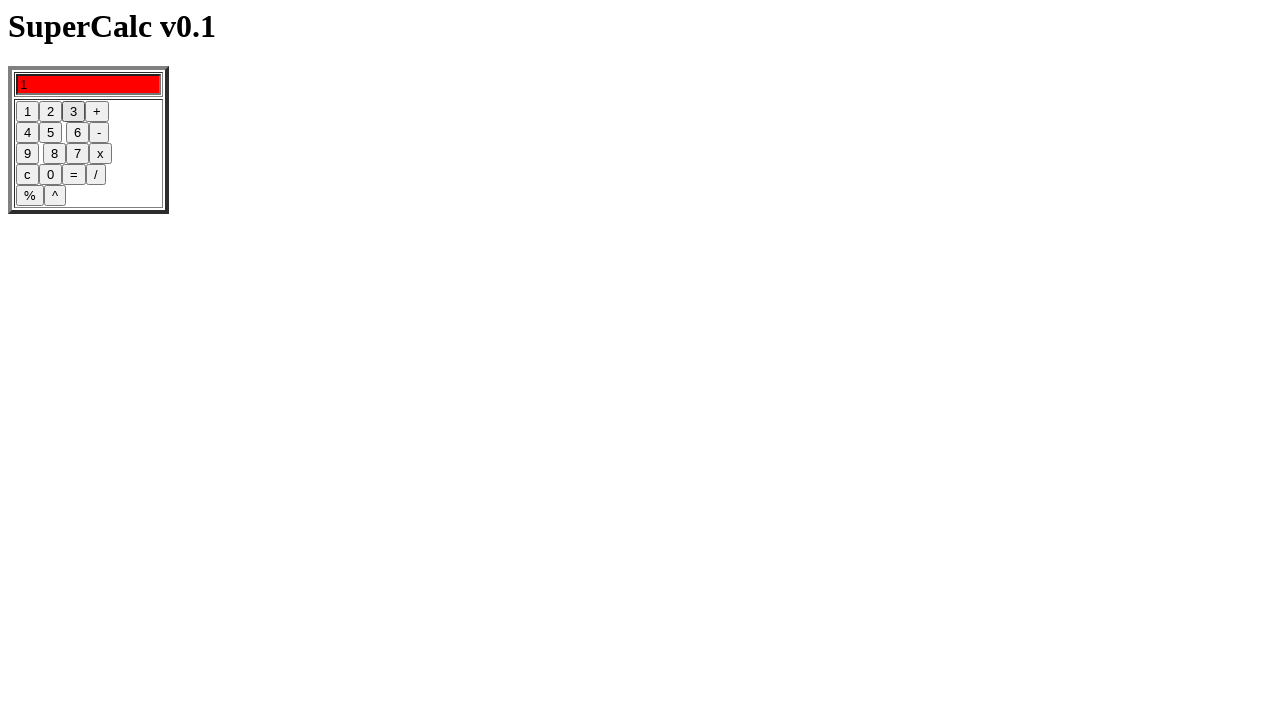

Clicked minus operator at (99, 133) on [name='minus']
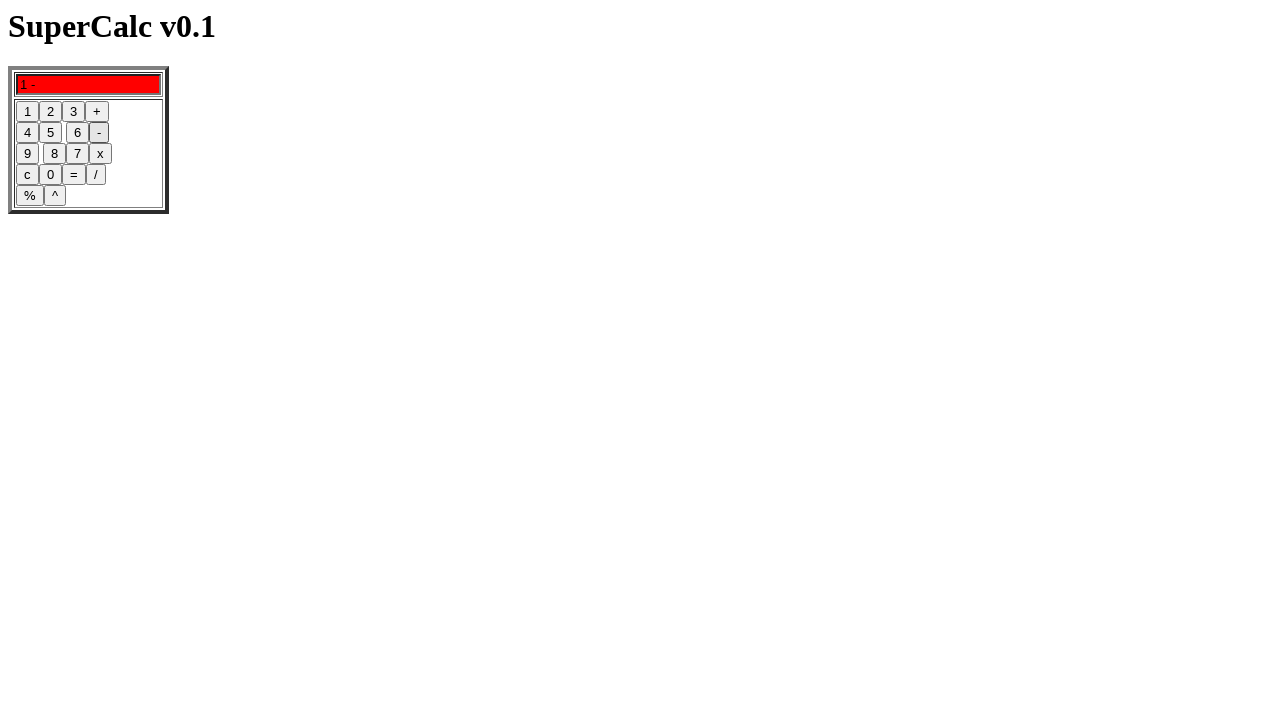

Clicked number 4 at (28, 133) on [name='four']
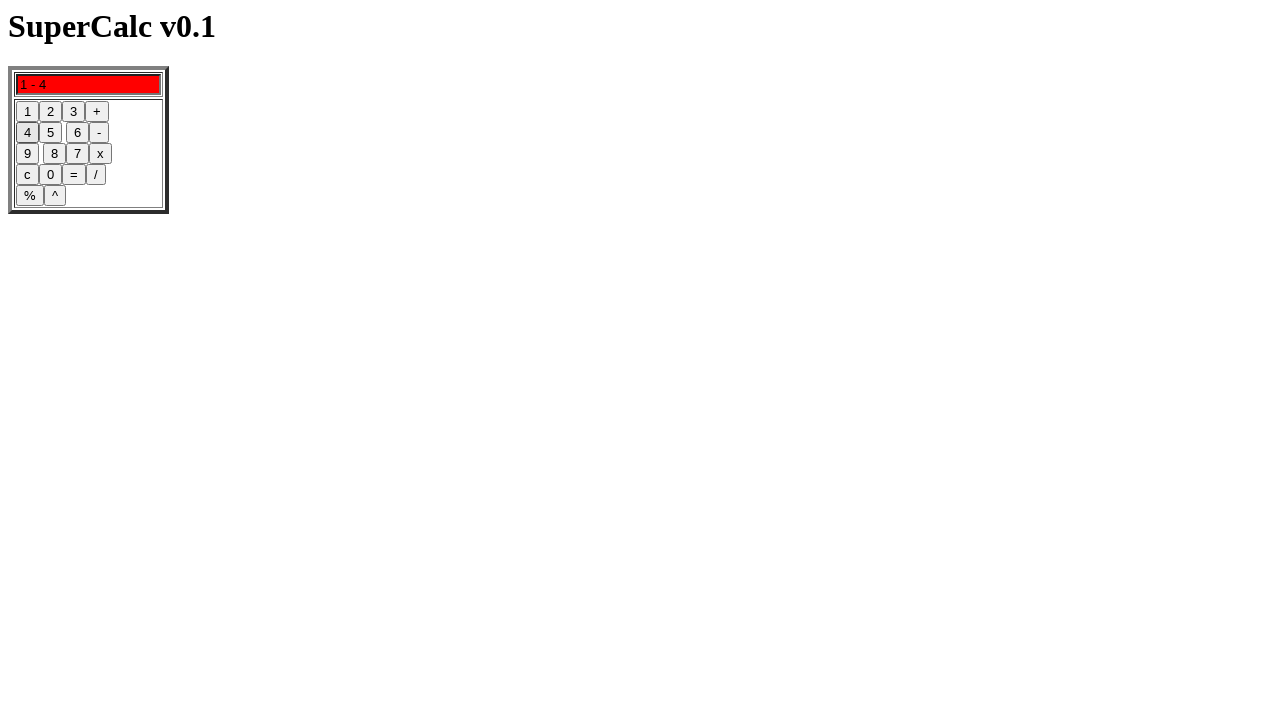

Clicked equals button to calculate 3 - 4 = -1 at (74, 175) on [name='DoIt']
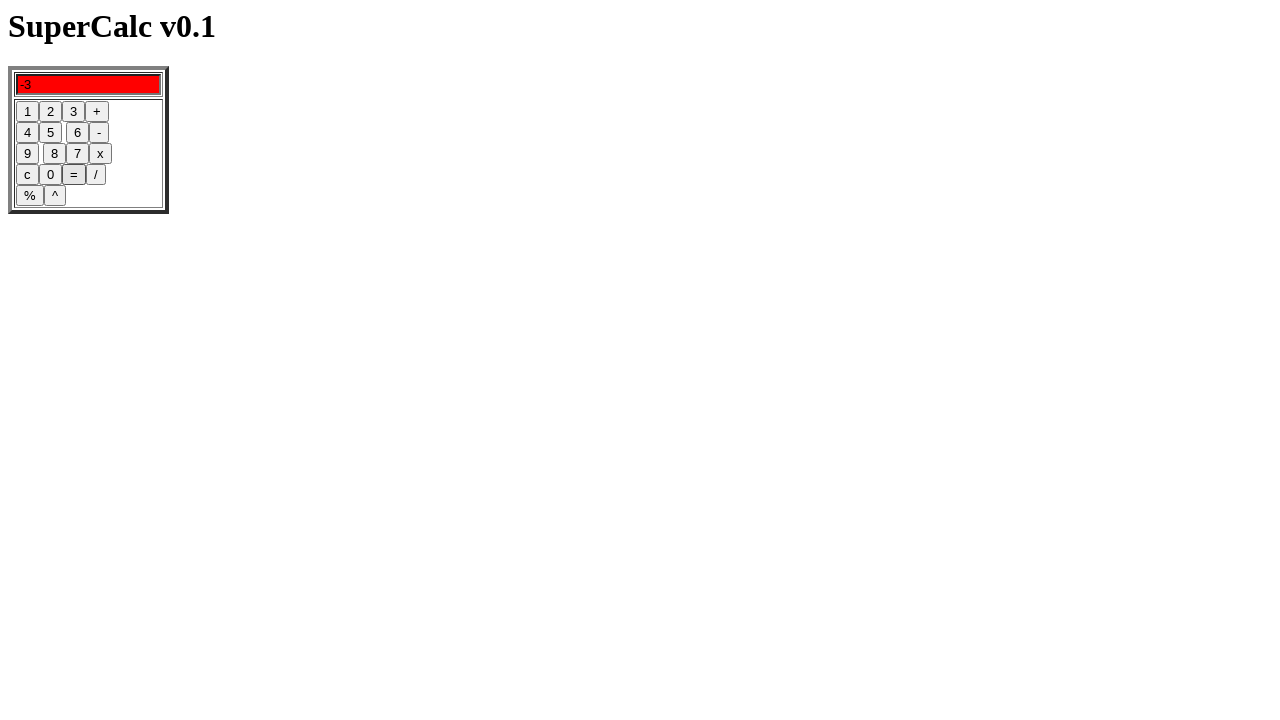

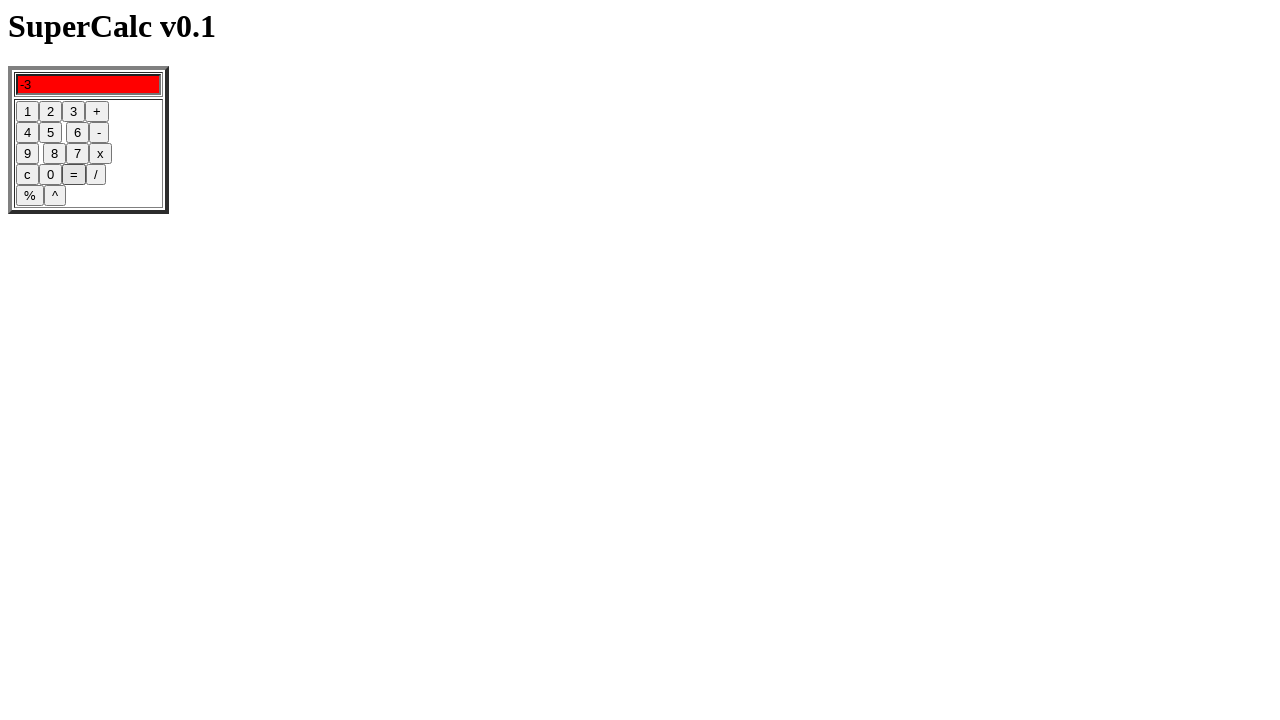